Tests multi-selection functionality on jQuery UI Selectable demo by using keyboard modifier (Cmd/Ctrl) to select multiple items

Starting URL: https://jqueryui.com/

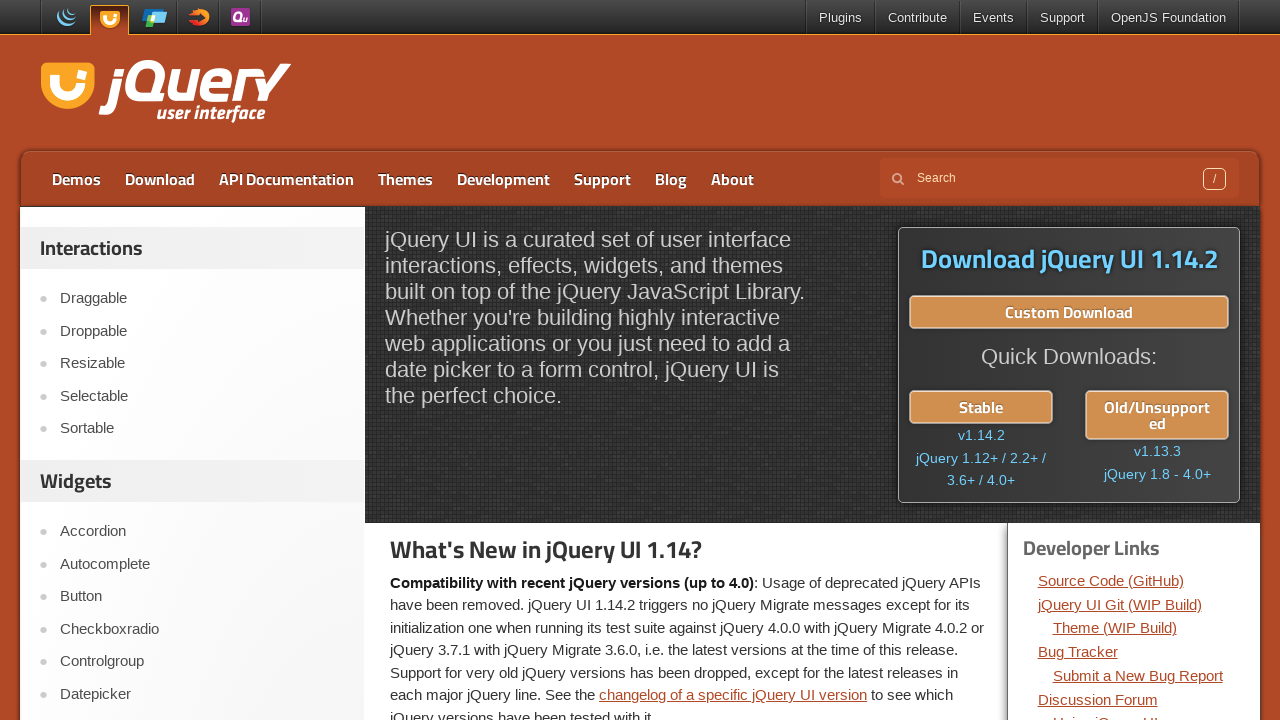

Clicked on Selectable menu item at (202, 396) on a:has-text('Selectable')
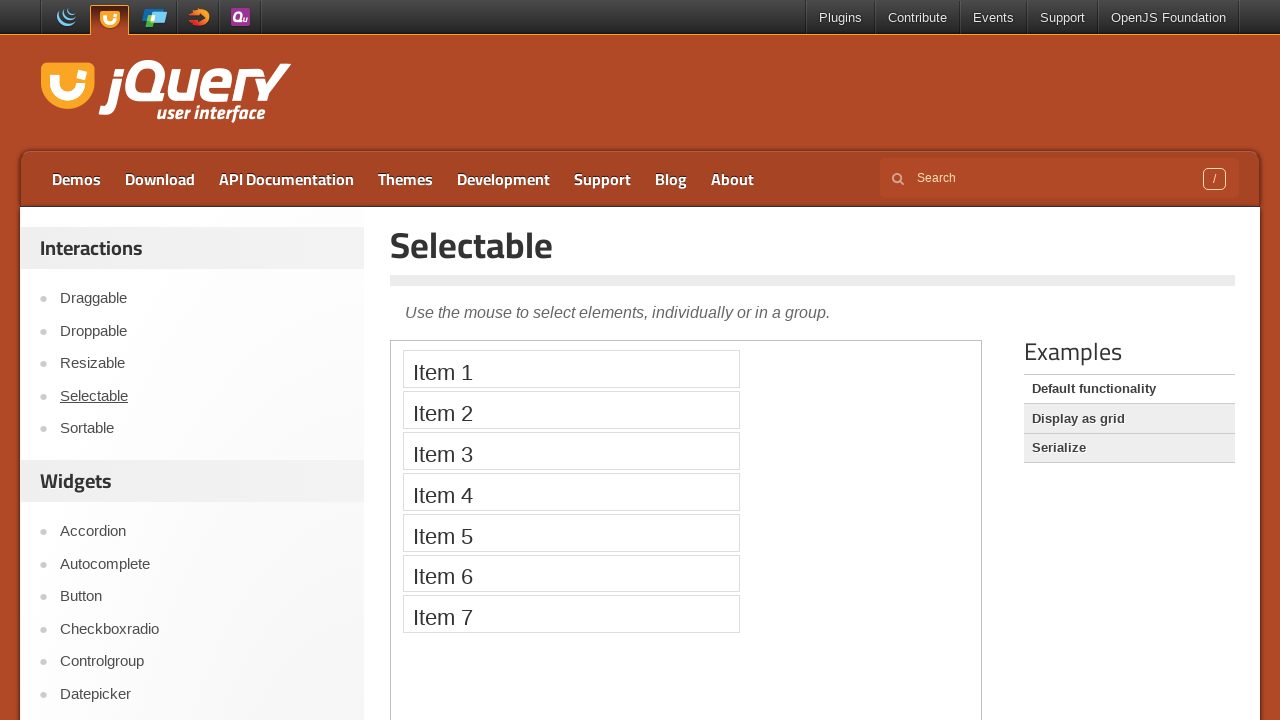

Located demo iframe
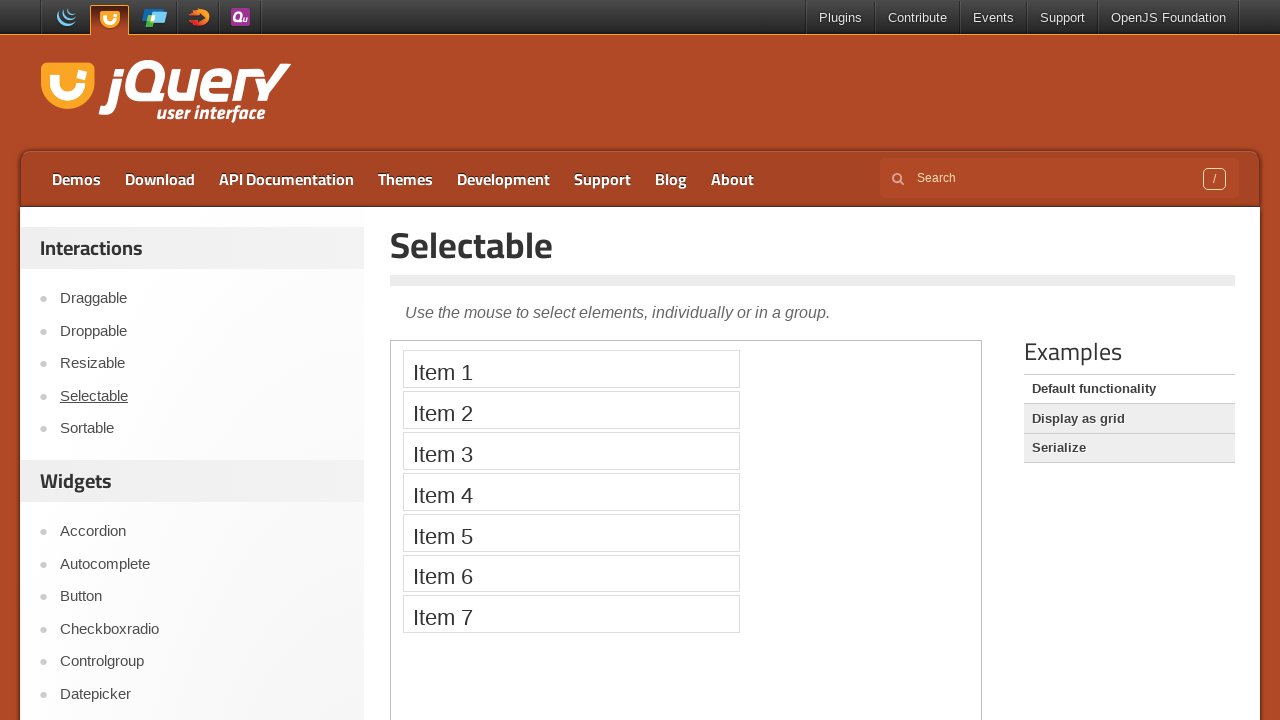

Ctrl+clicked Item 1 to select it at (571, 369) on .demo-frame >> internal:control=enter-frame >> li:has-text('Item 1')
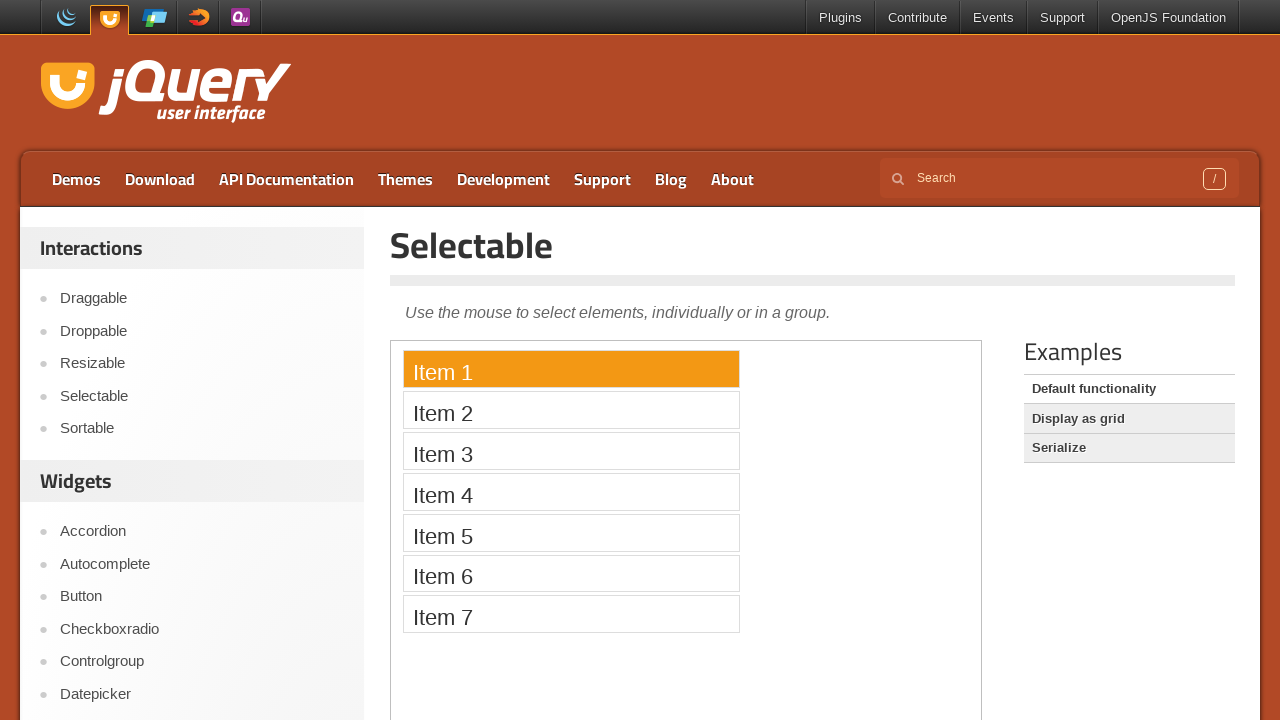

Ctrl+clicked Item 2 to add to selection at (571, 410) on .demo-frame >> internal:control=enter-frame >> li:has-text('Item 2')
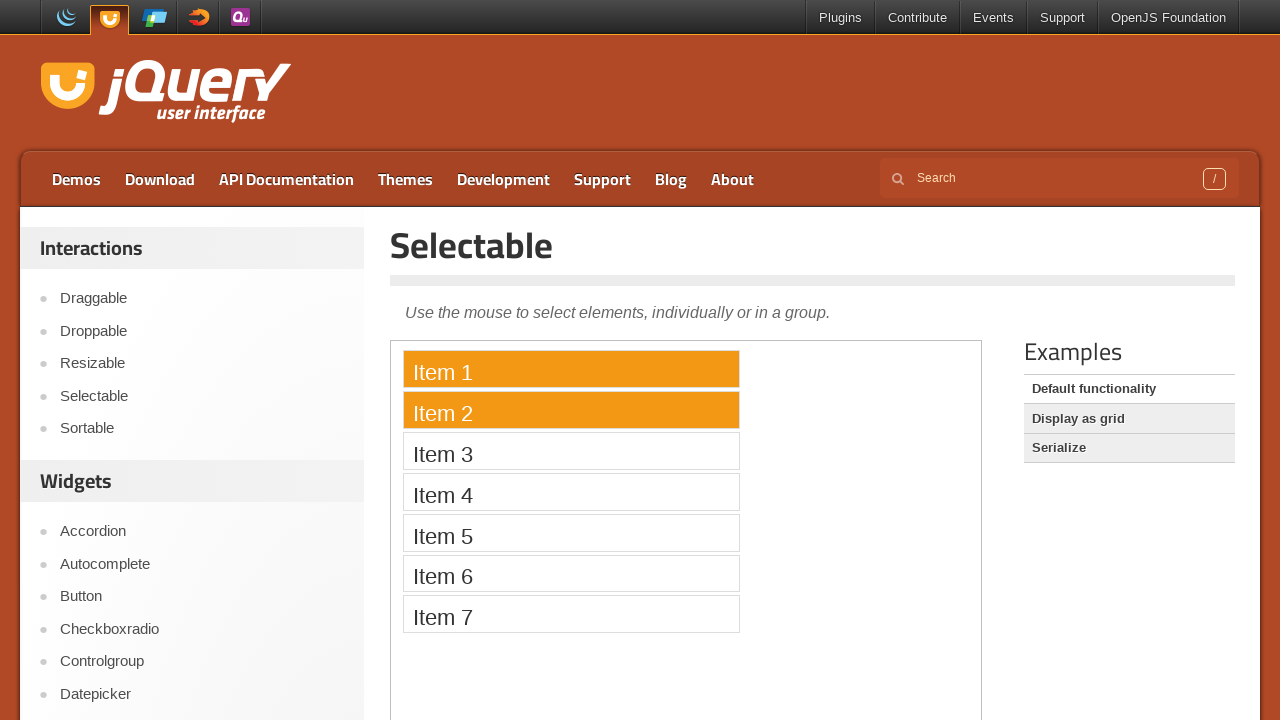

Ctrl+clicked Item 3 to add to selection at (571, 451) on .demo-frame >> internal:control=enter-frame >> li:has-text('Item 3')
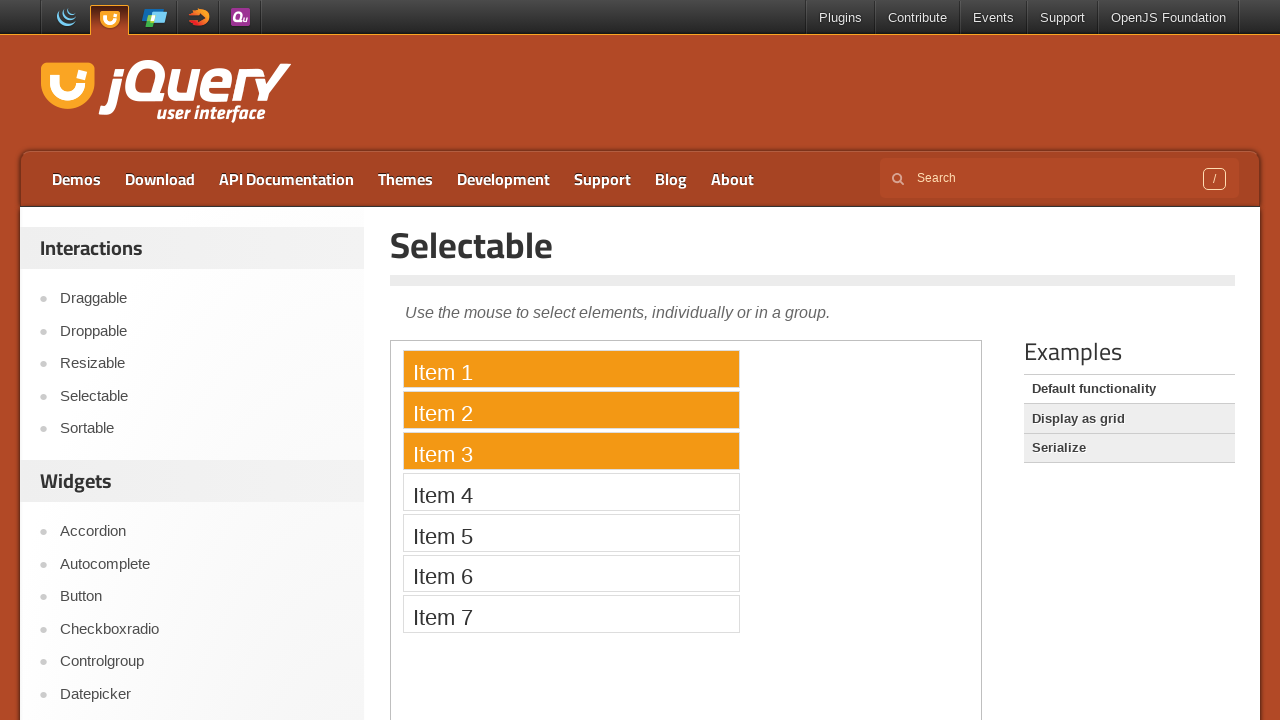

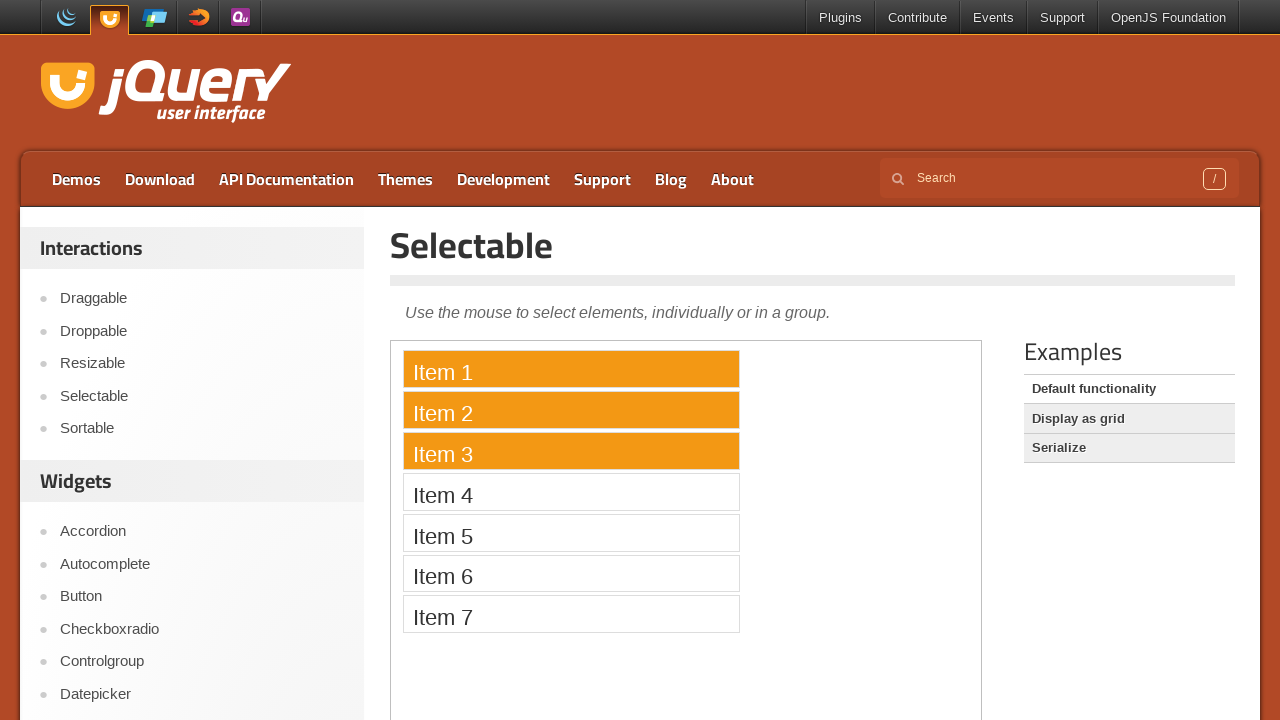